Tests an e-commerce flow by adding two laptops to cart, filling checkout form, and completing purchase

Starting URL: https://www.demoblaze.com

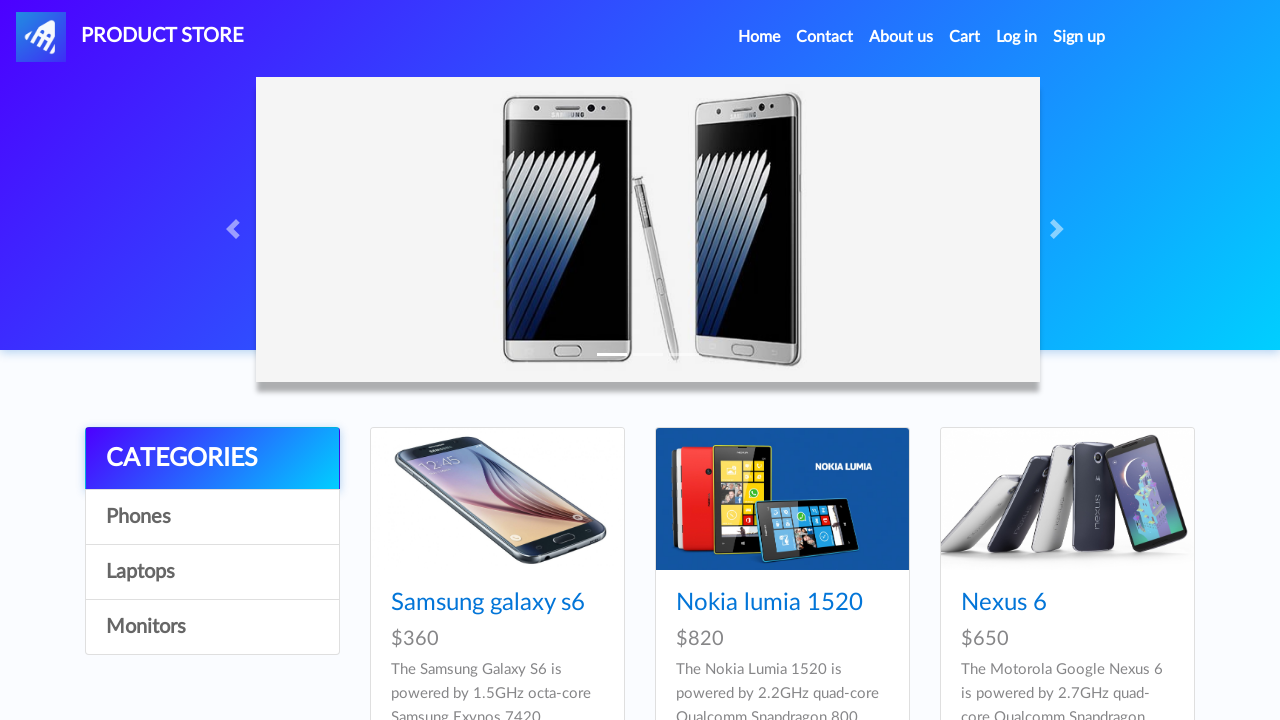

Clicked on Laptops category at (212, 572) on a:text('Laptops')
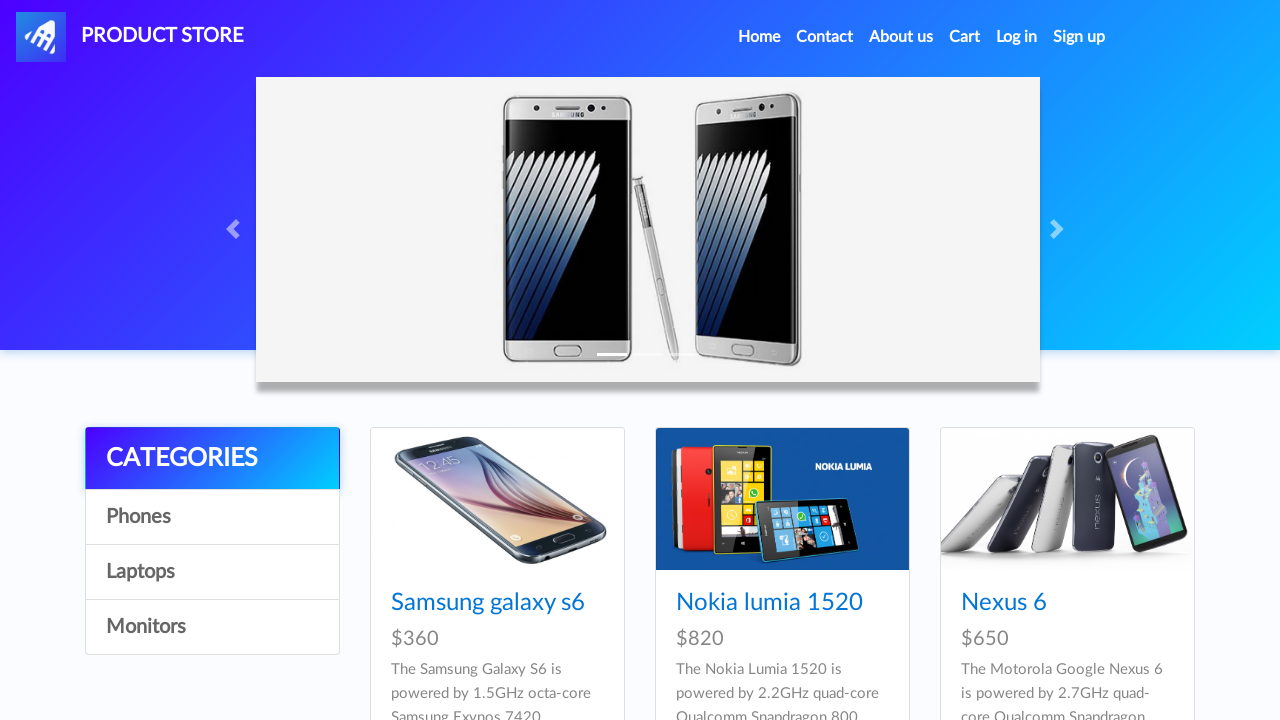

Clicked on first laptop (Sony vaio i5) at (497, 499) on a[href='prod.html?idp_=8']
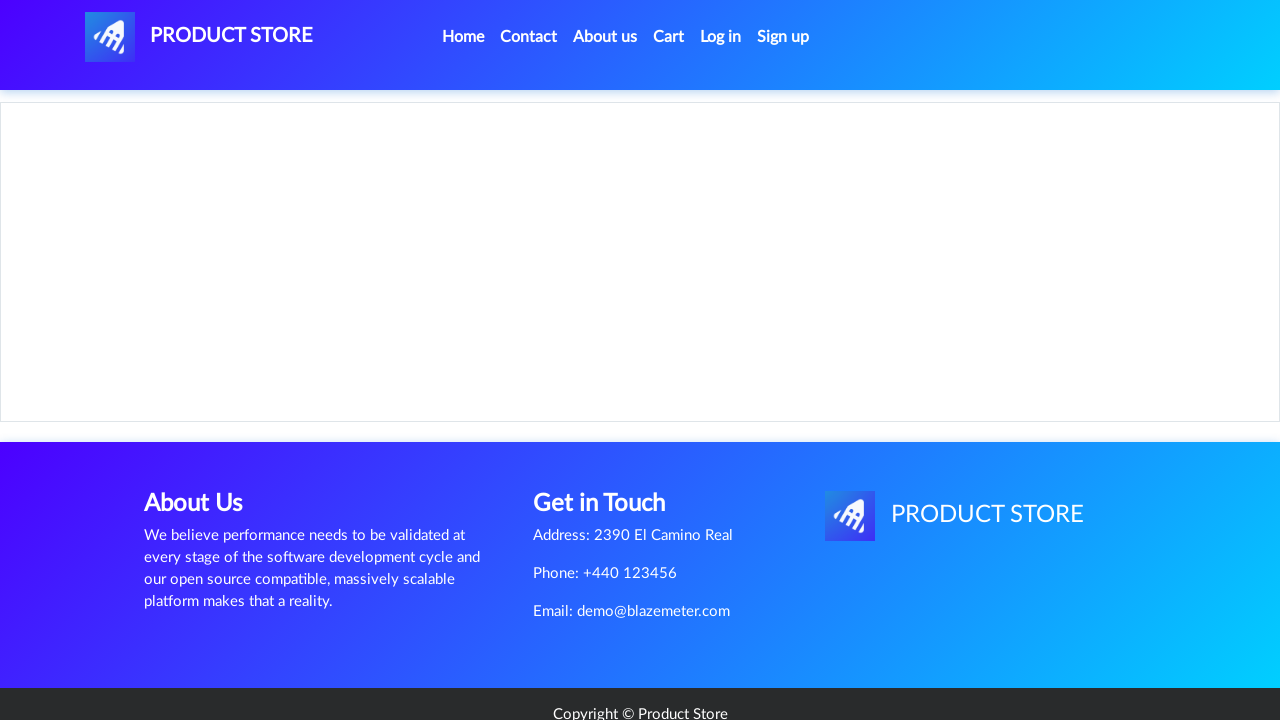

Clicked Add to Cart button for first laptop at (610, 440) on a.btn.btn-success.btn-lg
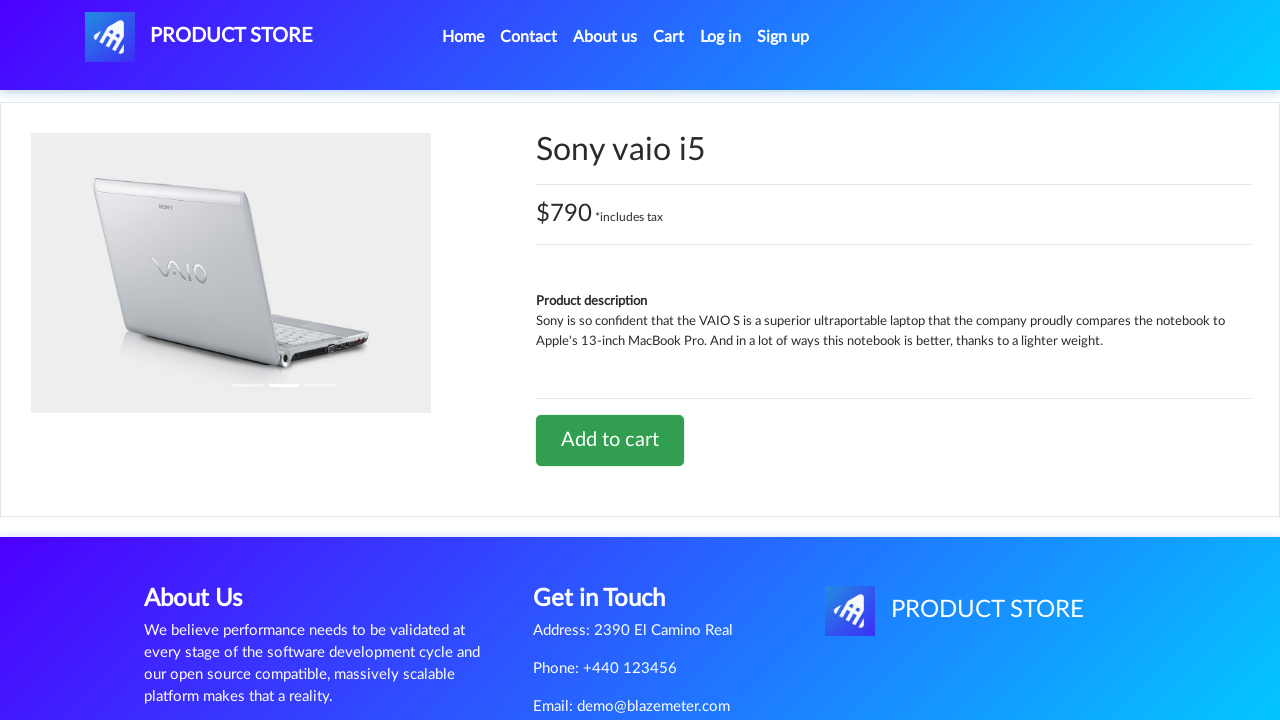

Accepted alert dialog after adding first laptop to cart
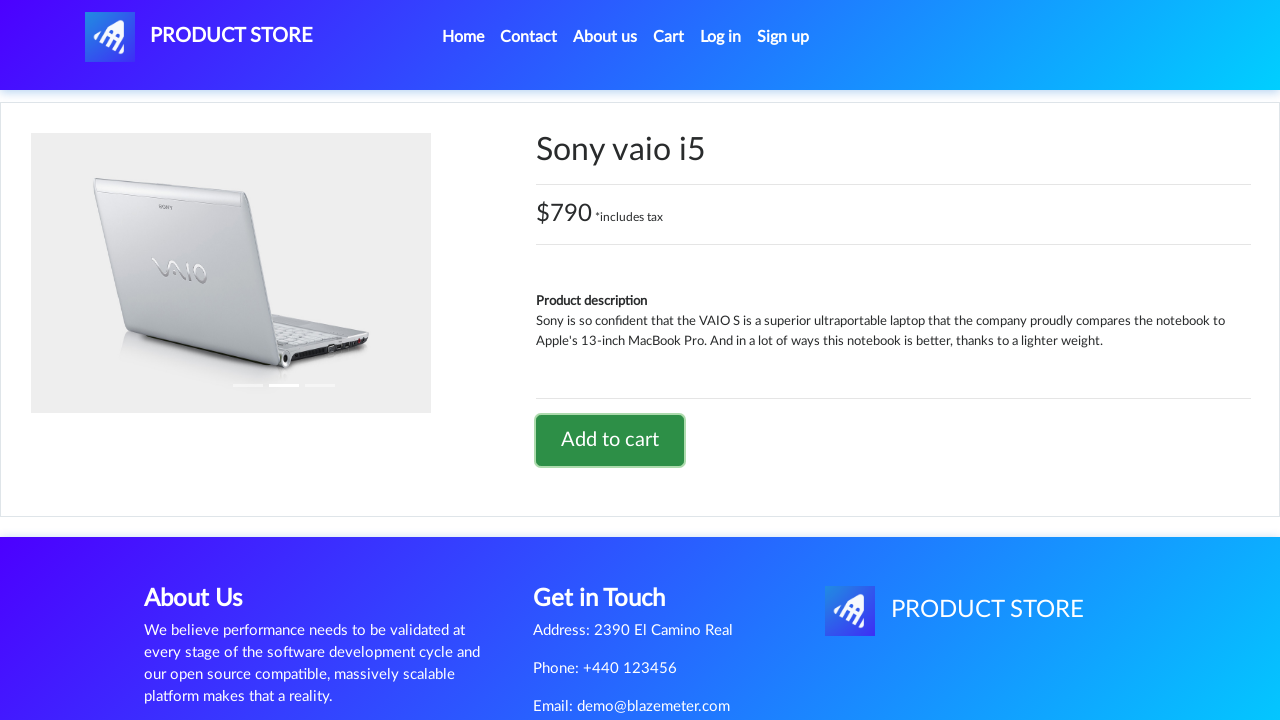

Navigated back to home page at (463, 37) on a.nav-link
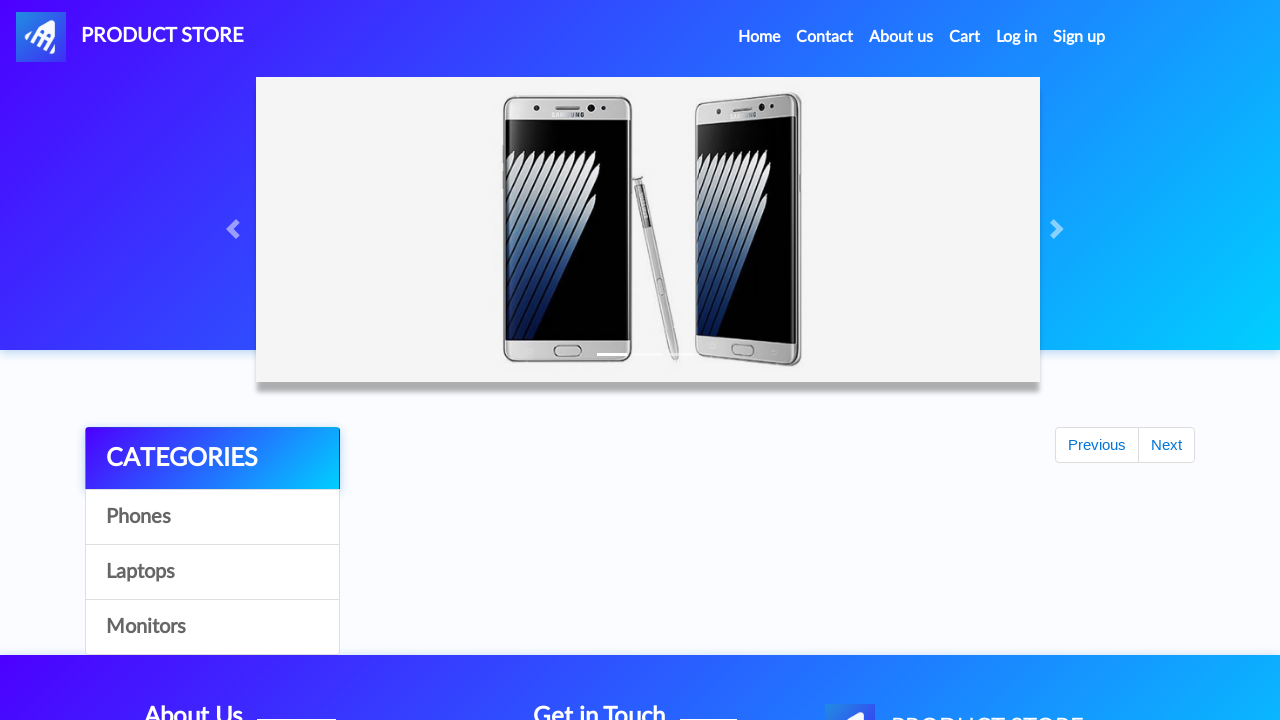

Clicked on Laptops category again at (212, 572) on a:text('Laptops')
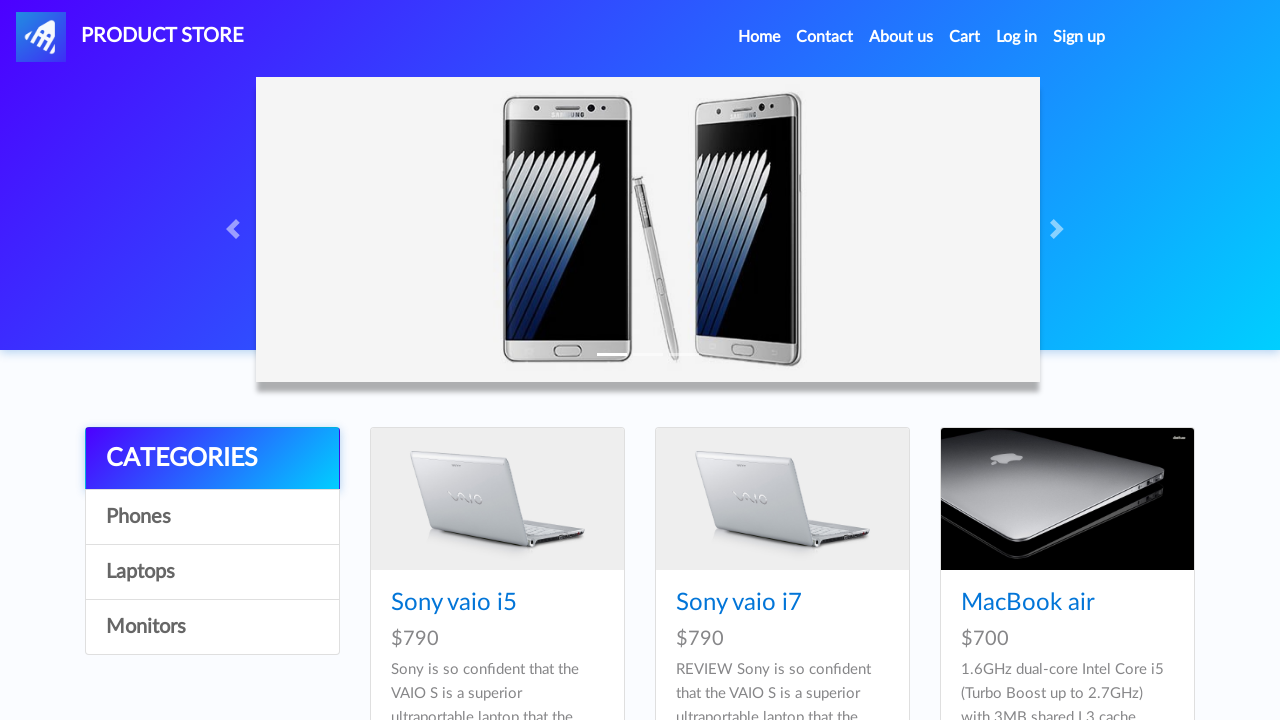

Clicked on second laptop (Sony vaio i7) at (782, 499) on a[href='prod.html?idp_=9']
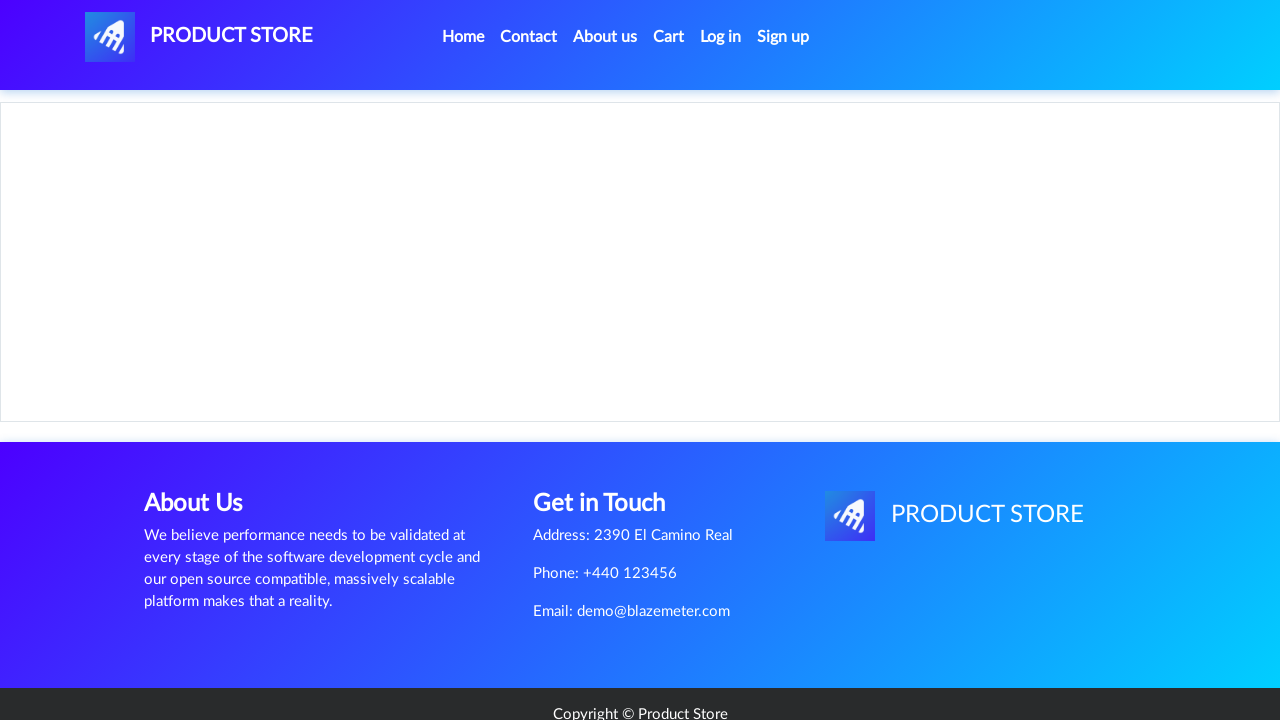

Clicked Add to Cart button for second laptop at (610, 460) on a.btn.btn-success.btn-lg
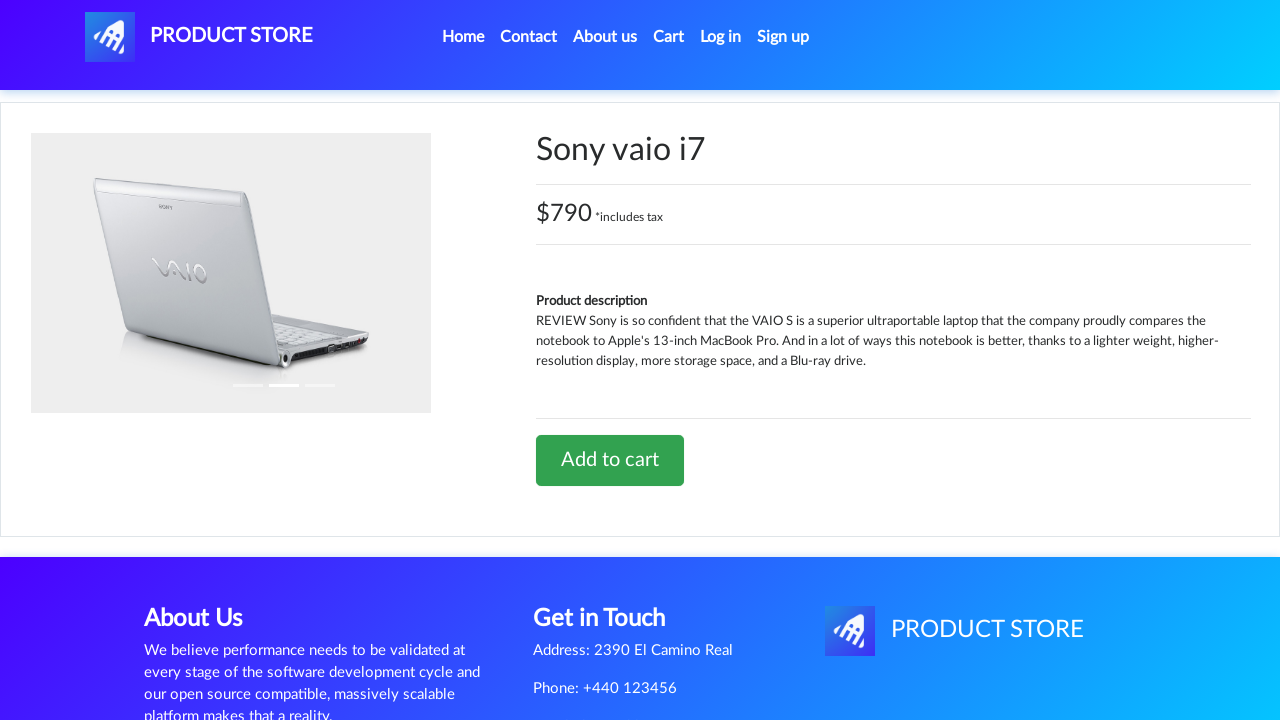

Waited for alert dialog after adding second laptop to cart
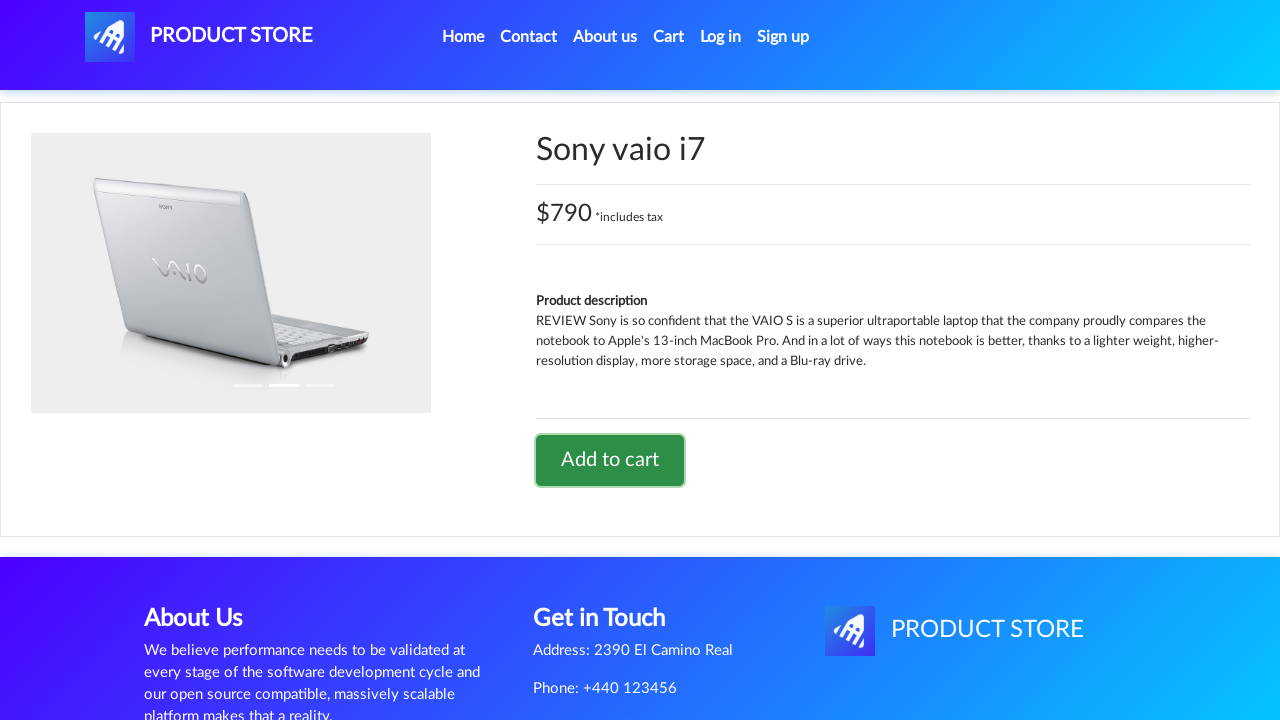

Navigated to cart page at (669, 37) on a[href='cart.html']
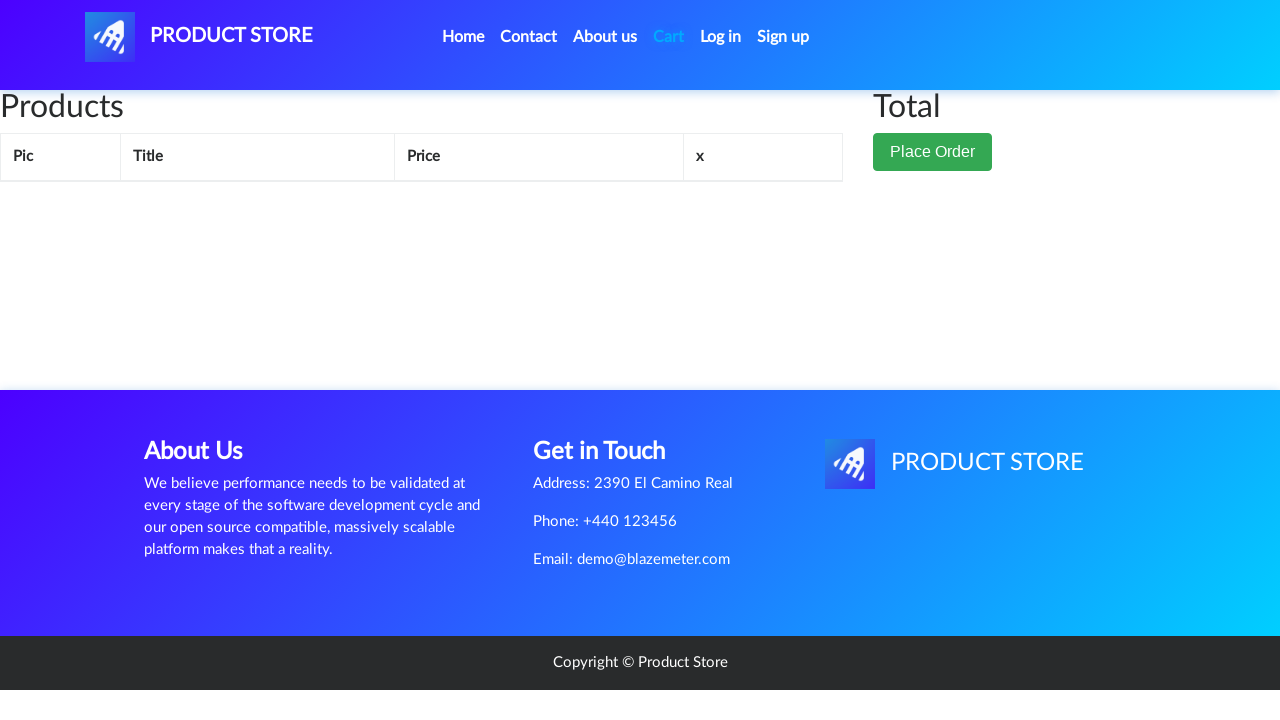

Clicked Place Order button at (933, 191) on button.btn.btn-success
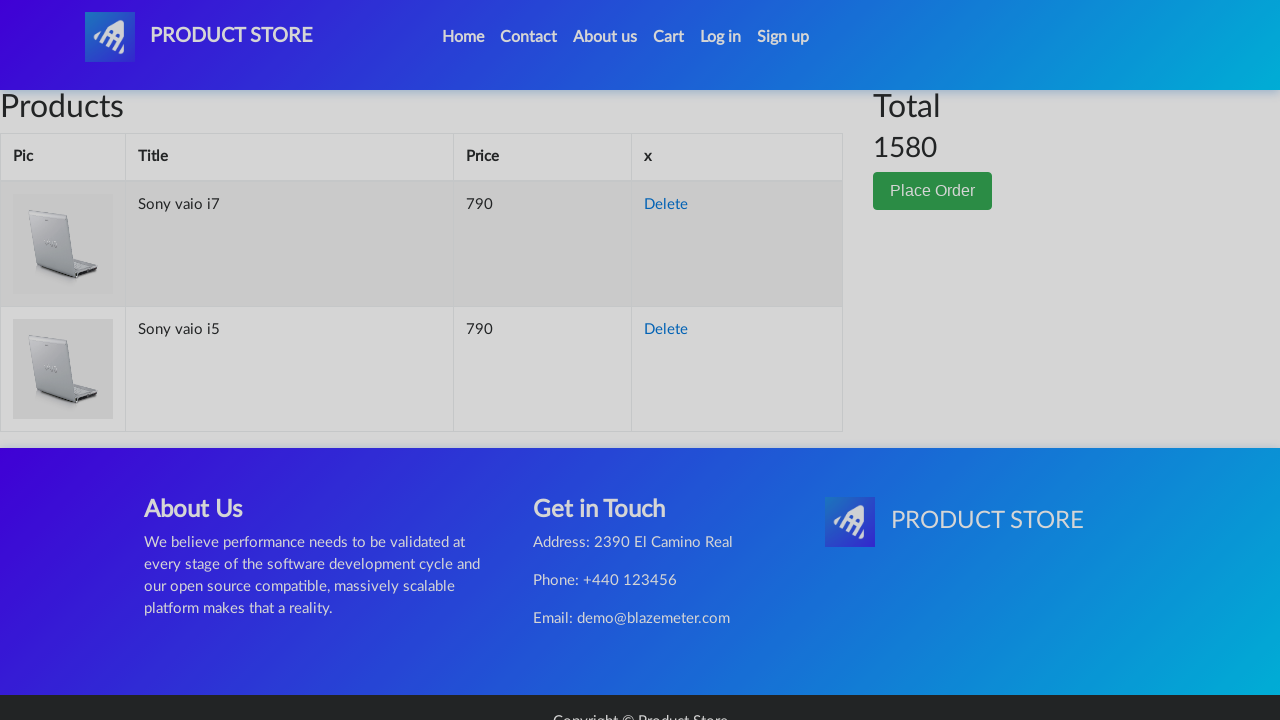

Filled in customer name as 'John Smith' on input#name
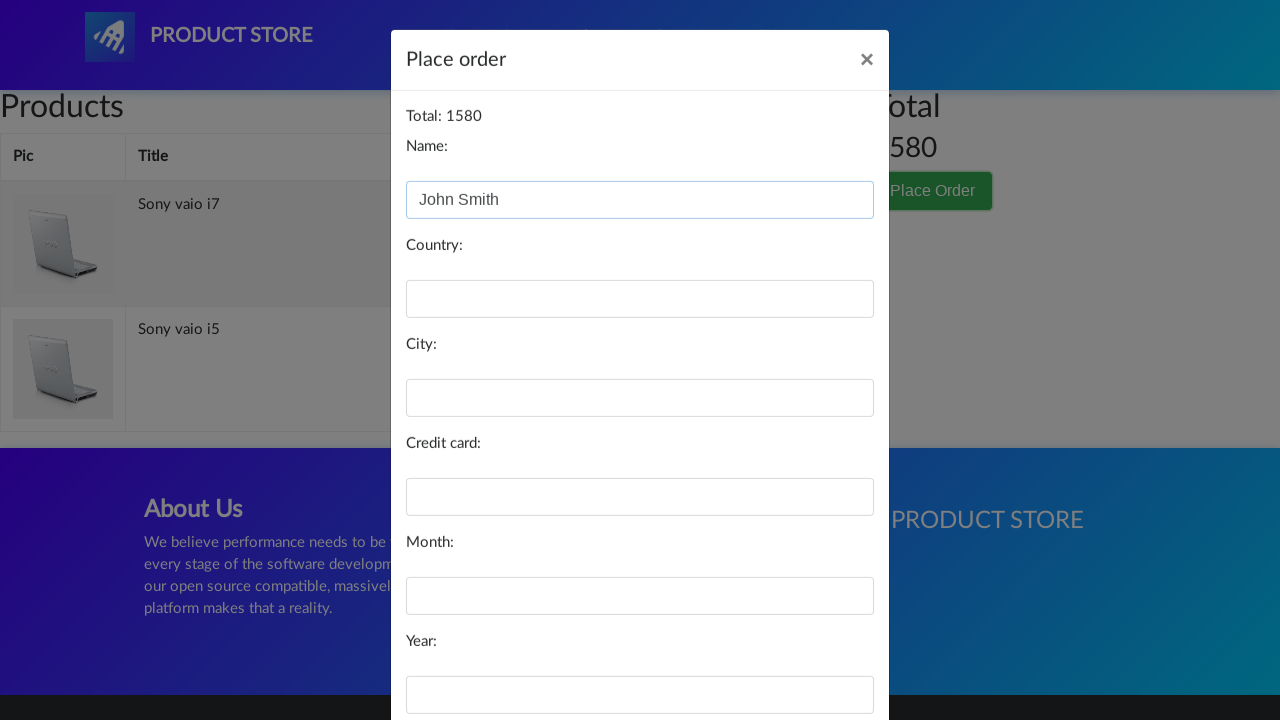

Filled in country as 'California' on input#country
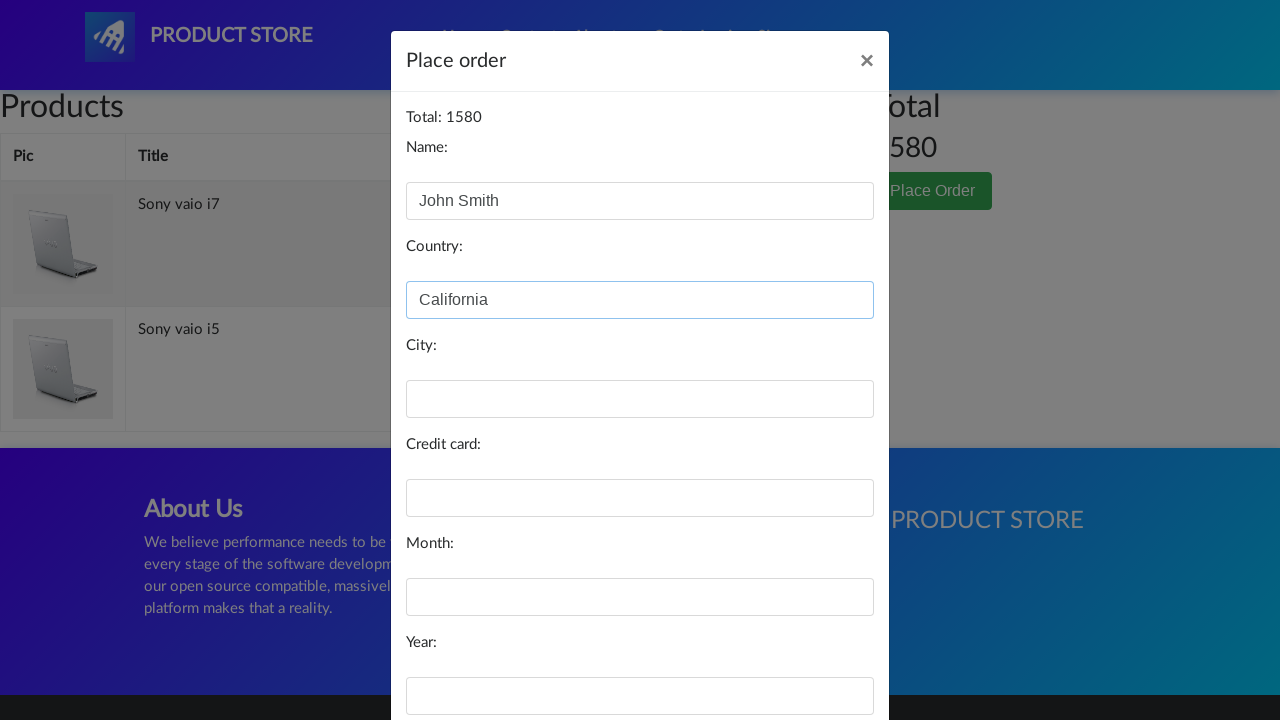

Filled in city as 'Los Angeles' on input#city
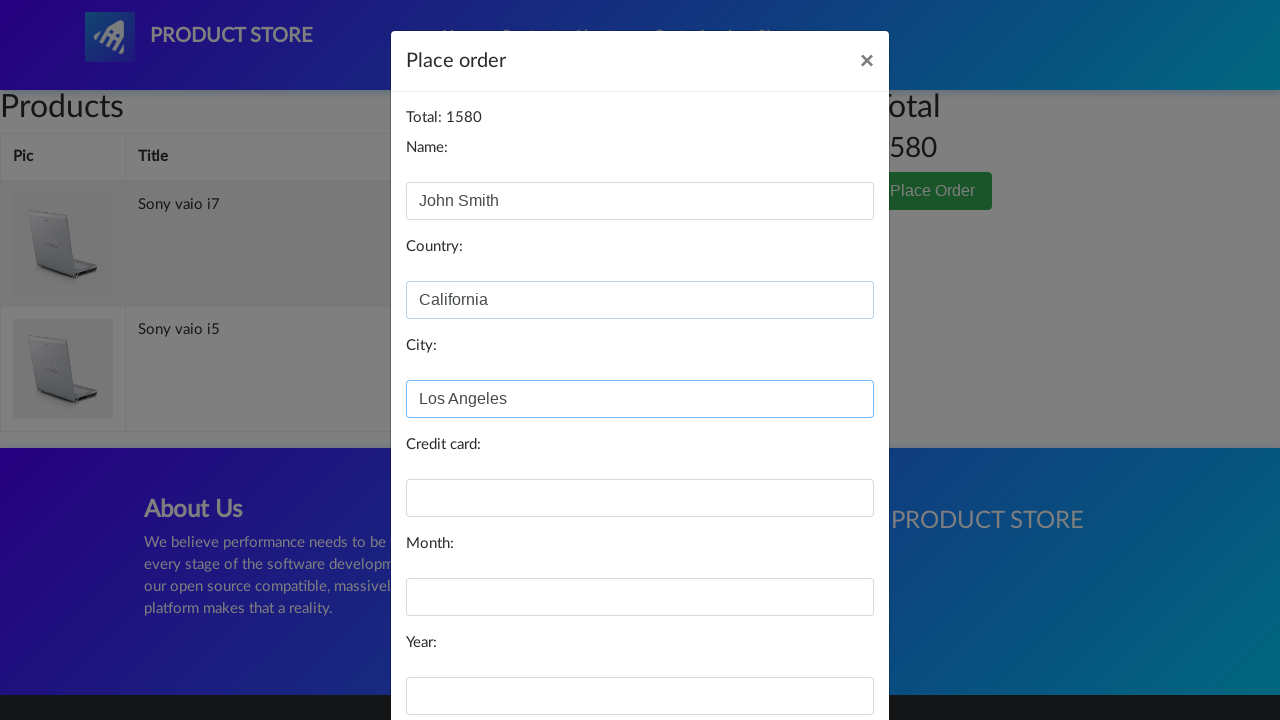

Filled in credit card number on input#card
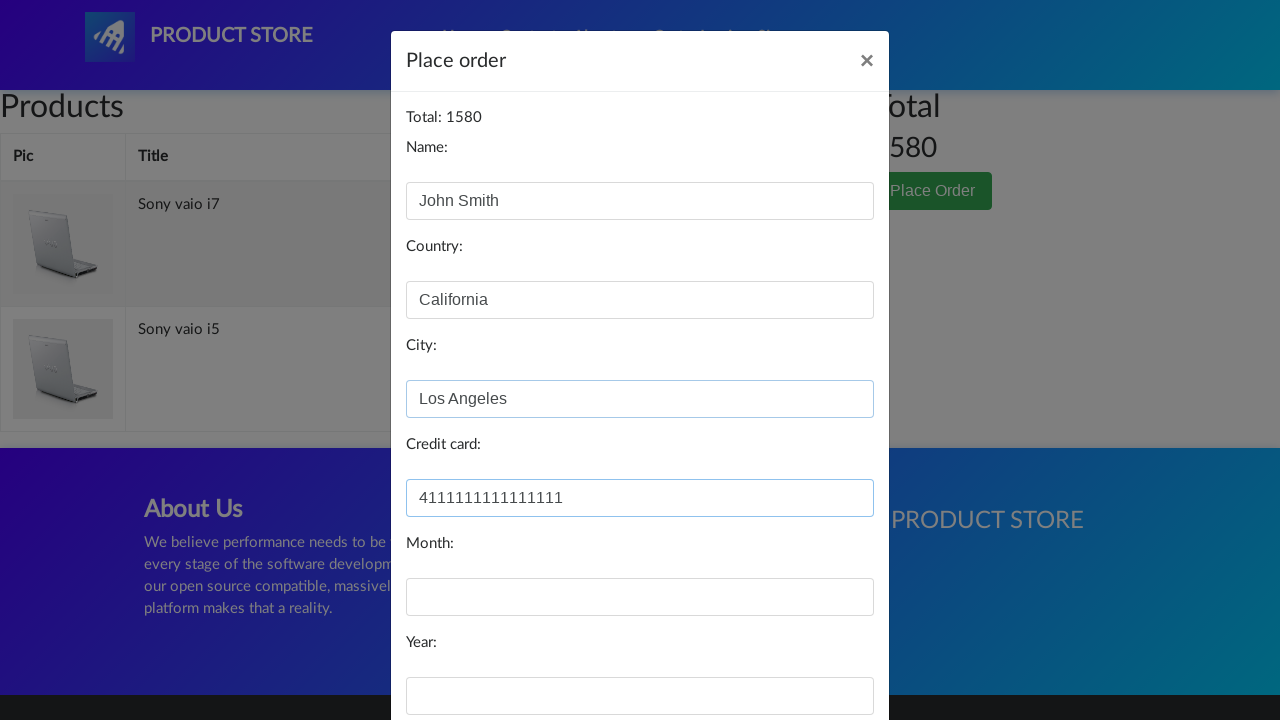

Filled in expiration month as '12' on input#month
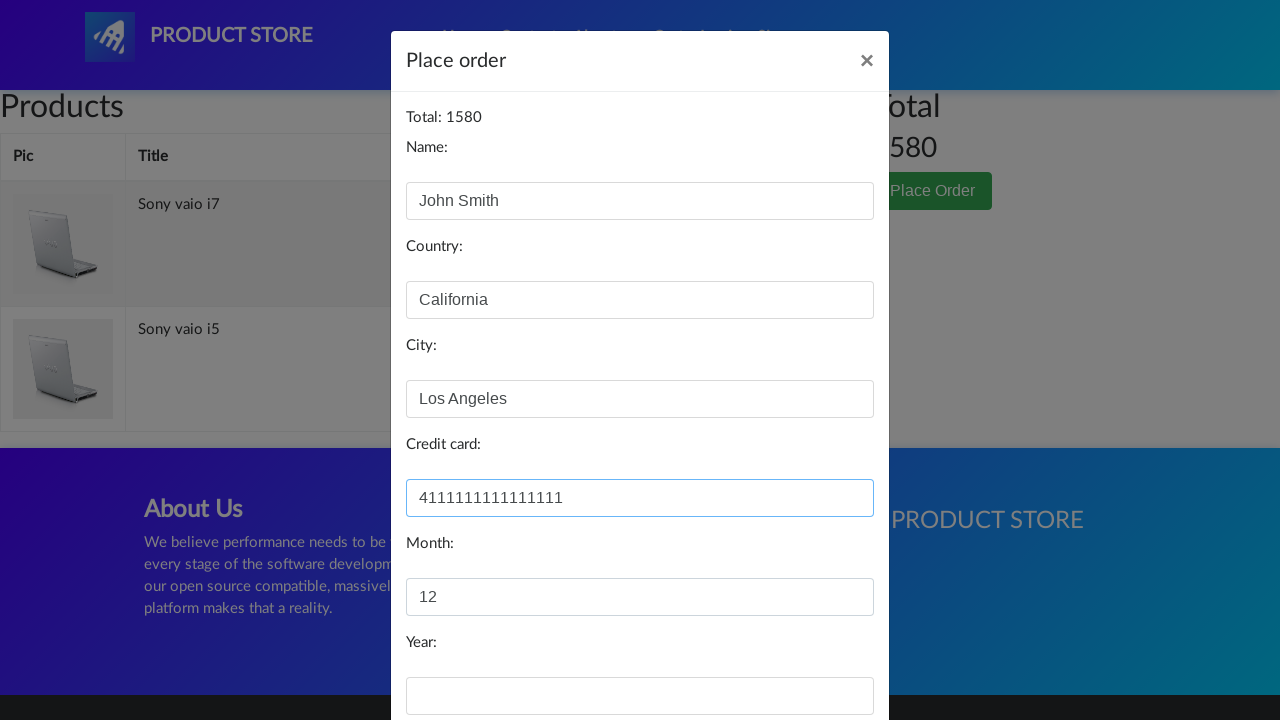

Filled in expiration year as '2025' on input#year
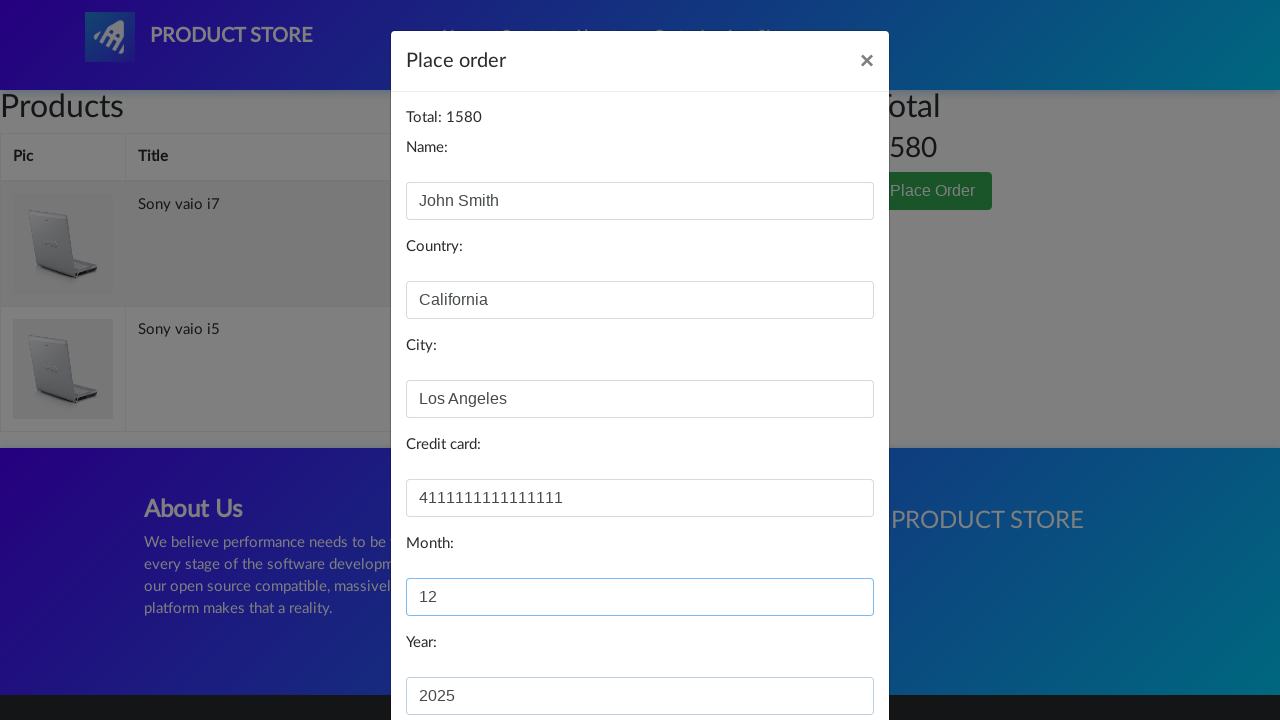

Clicked Purchase button to complete transaction at (823, 655) on button:text('Purchase')
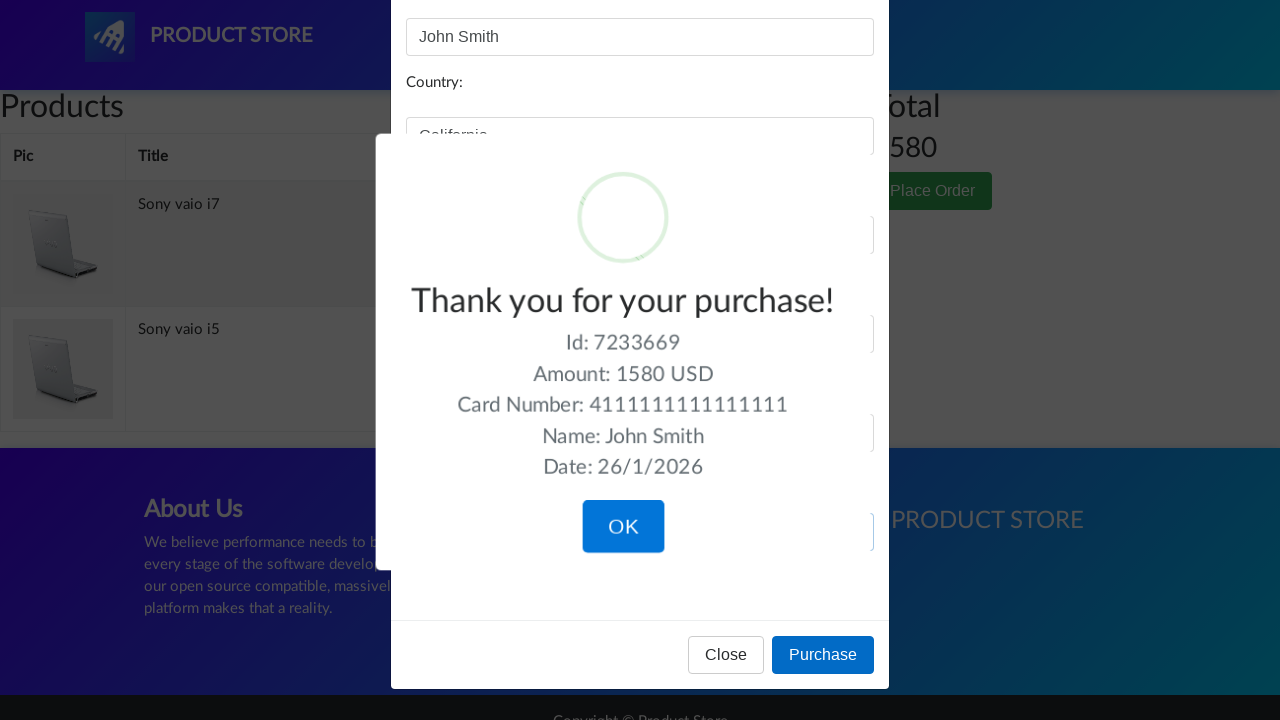

Verified purchase confirmation message displayed
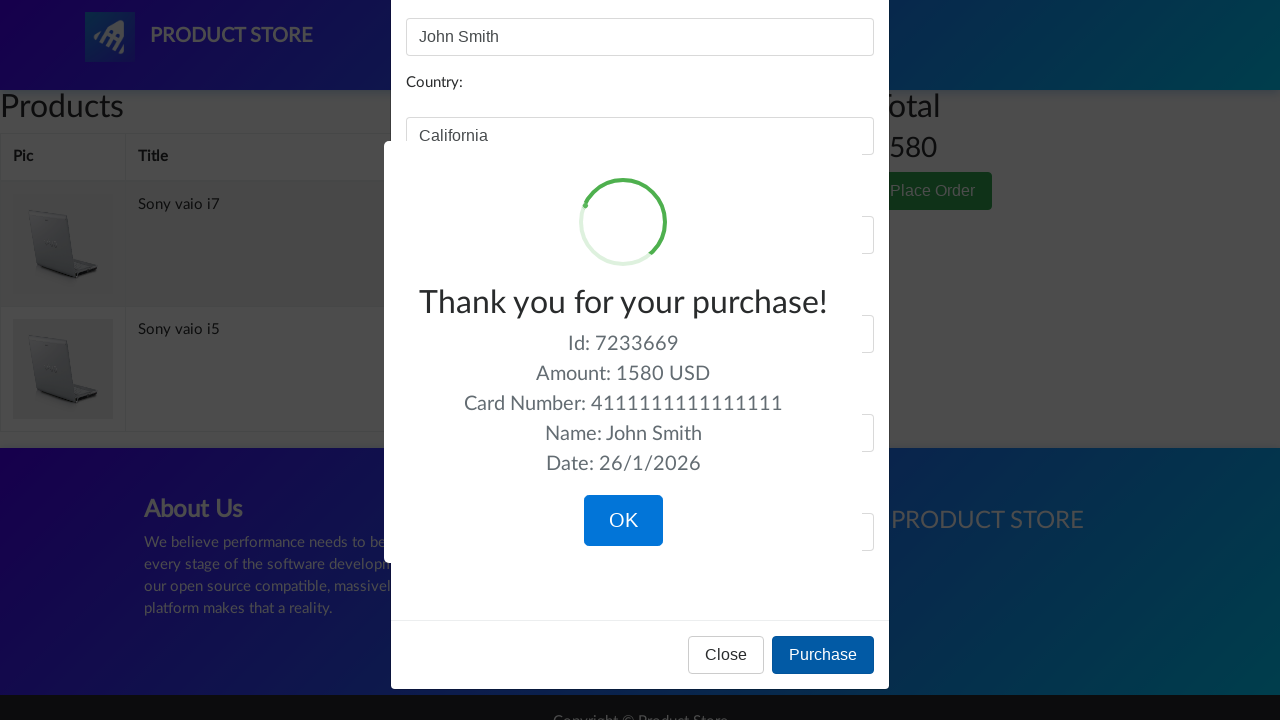

Clicked OK button to complete purchase at (623, 521) on button.confirm.btn.btn-lg.btn-primary
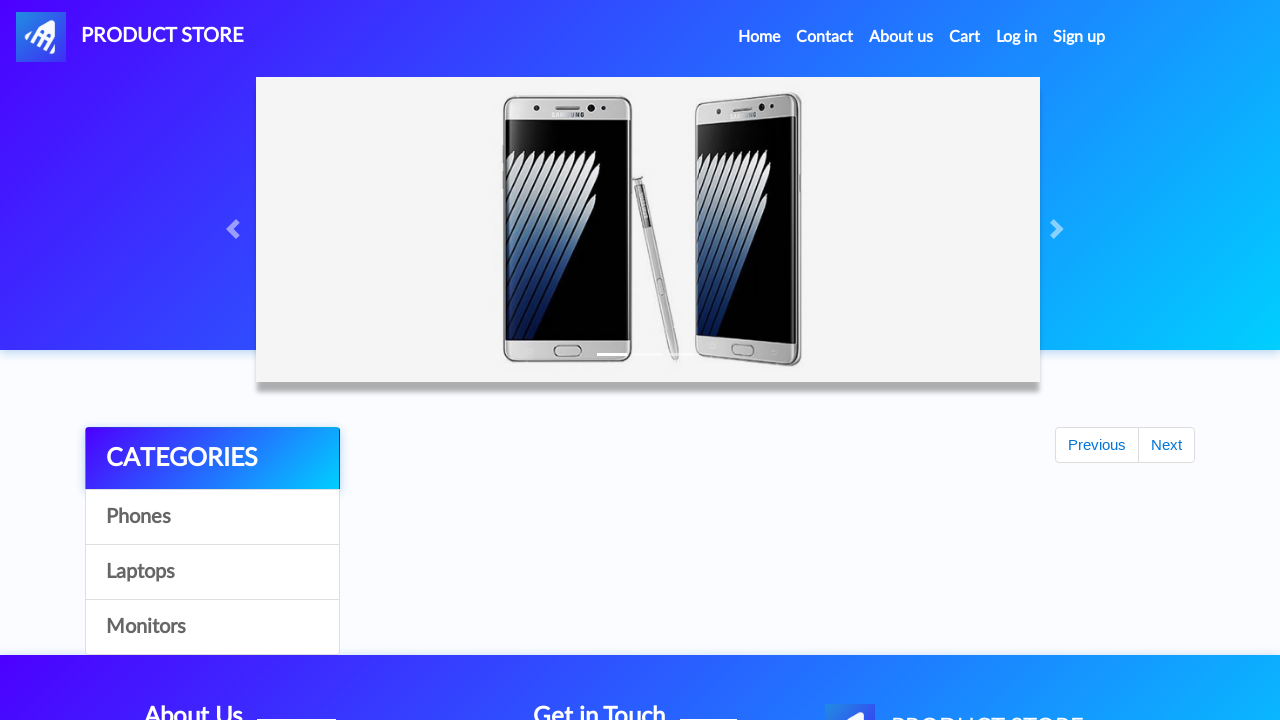

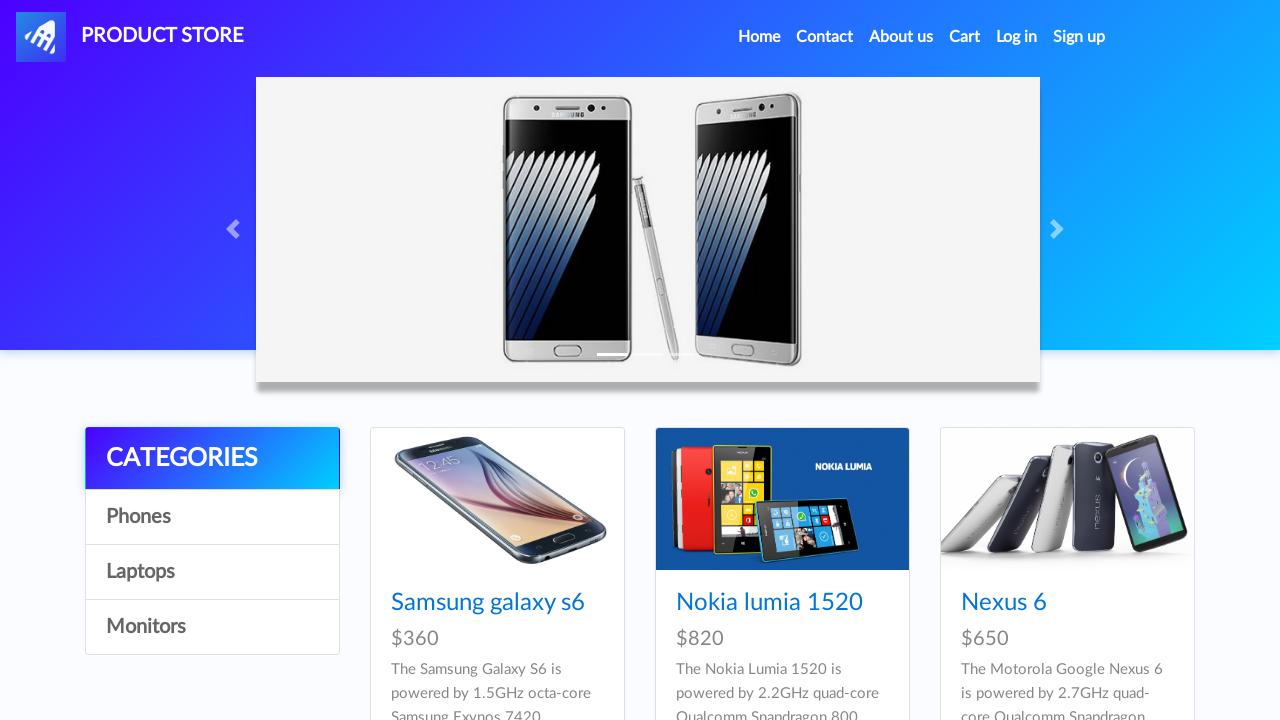